Tests form submission on W3Schools HTML form example by switching to an iframe, filling first and last name fields, and submitting the form

Starting URL: https://www.w3schools.com/html/tryit.asp?filename=tryhtml_form_submit

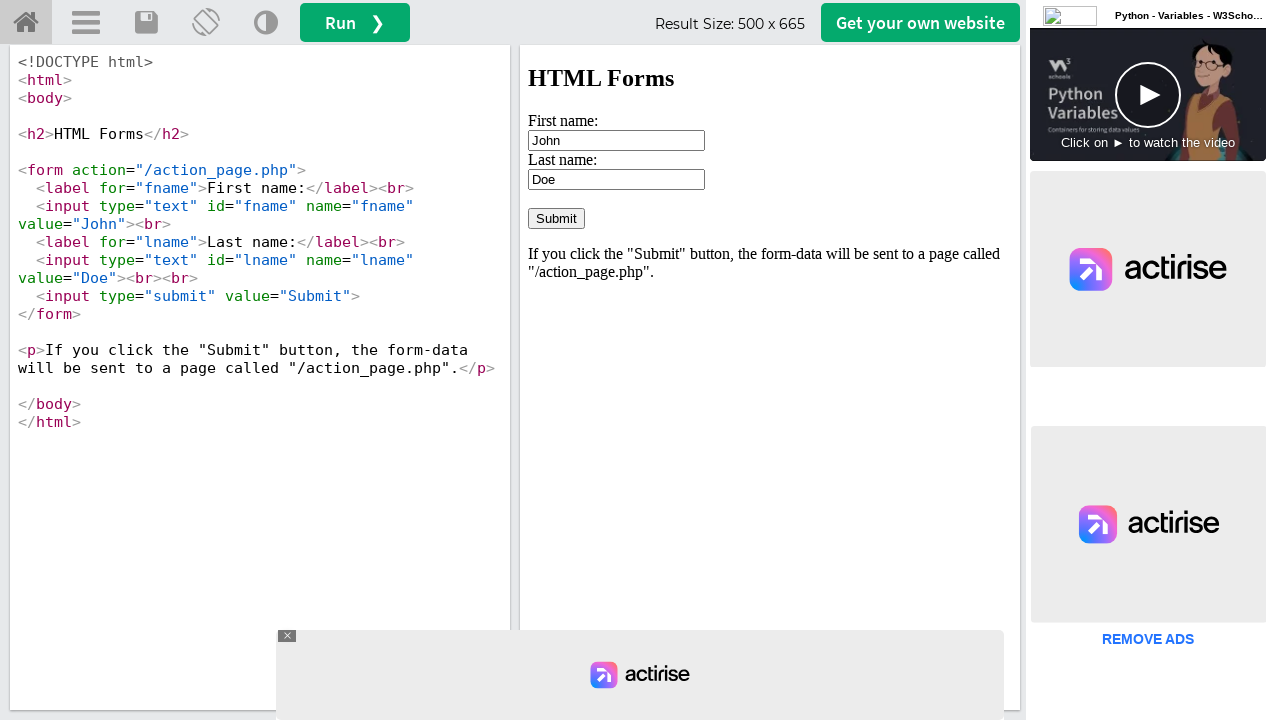

Waited for iframe to load in iframecontainer
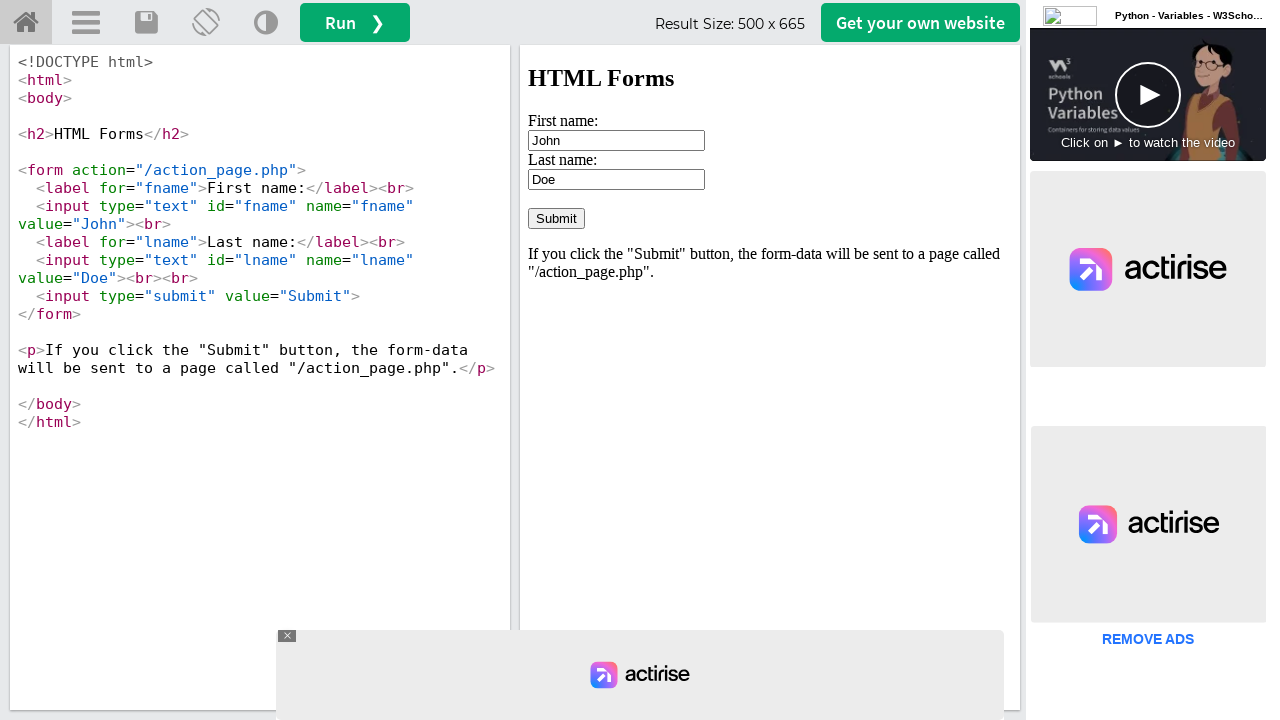

Located and switched to iframeResult
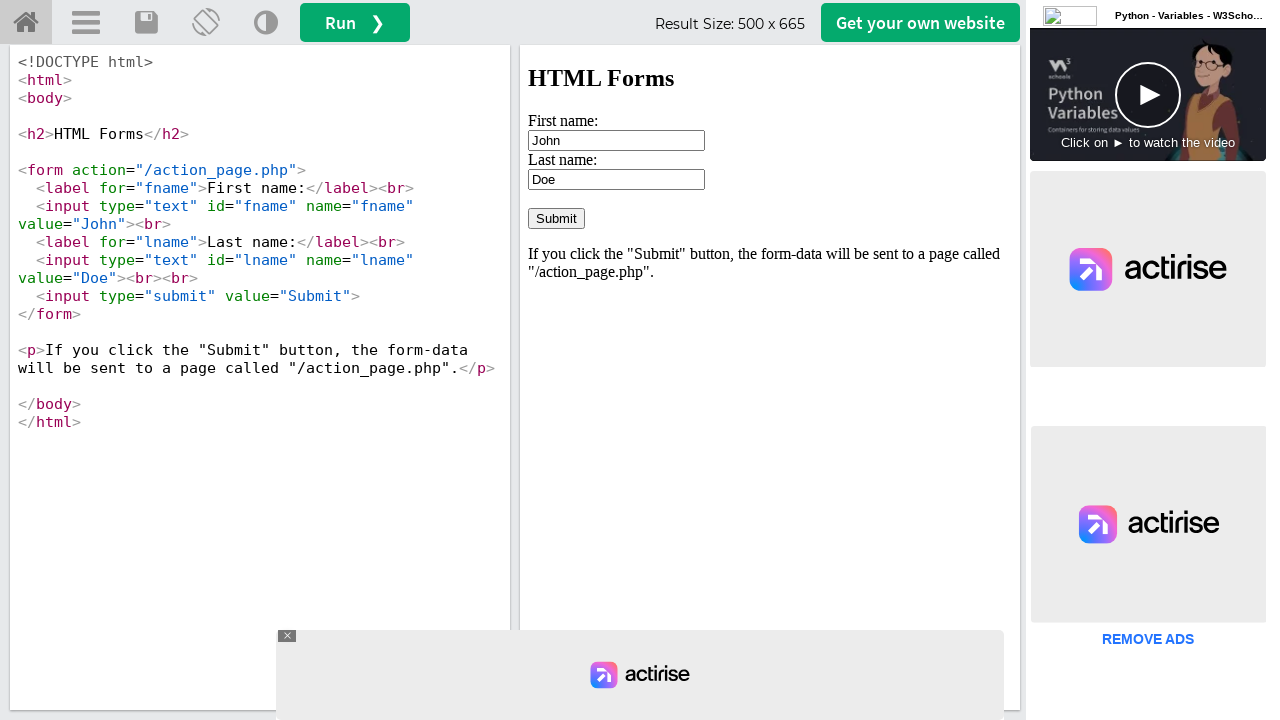

Cleared first name field on #iframeResult >> internal:control=enter-frame >> input[name='fname']
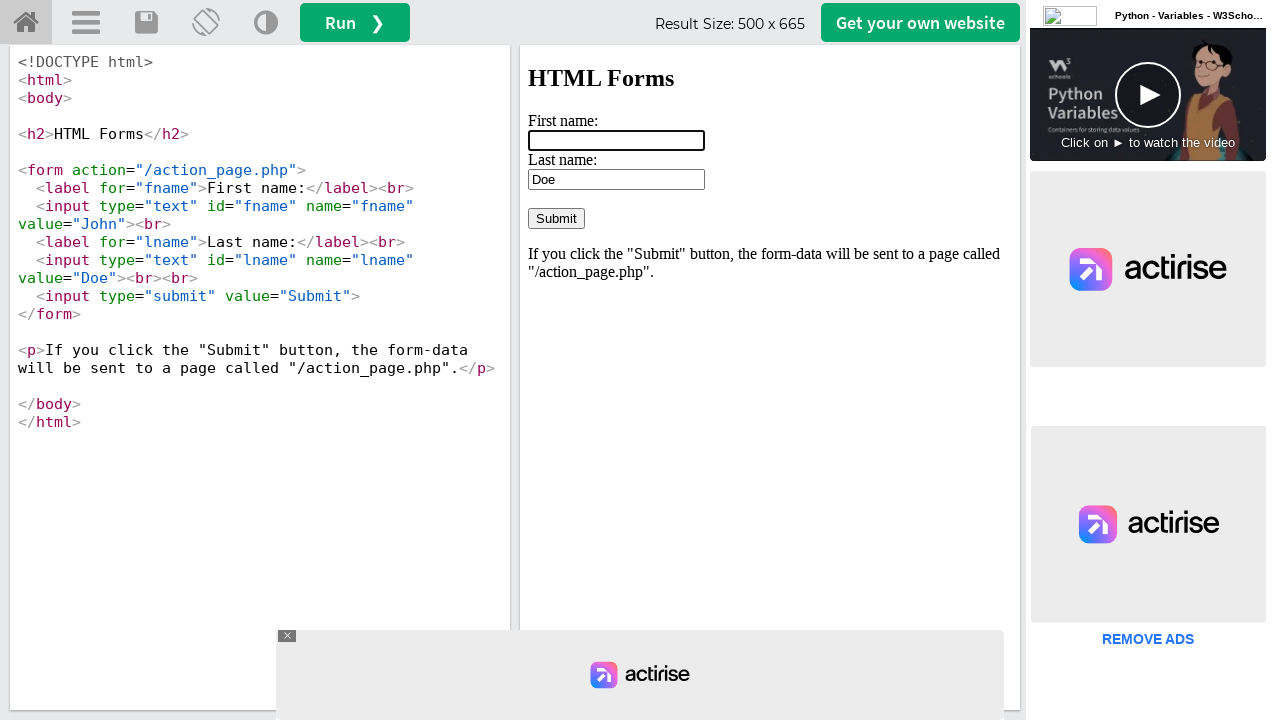

Filled first name field with 'abdul' on #iframeResult >> internal:control=enter-frame >> input[name='fname']
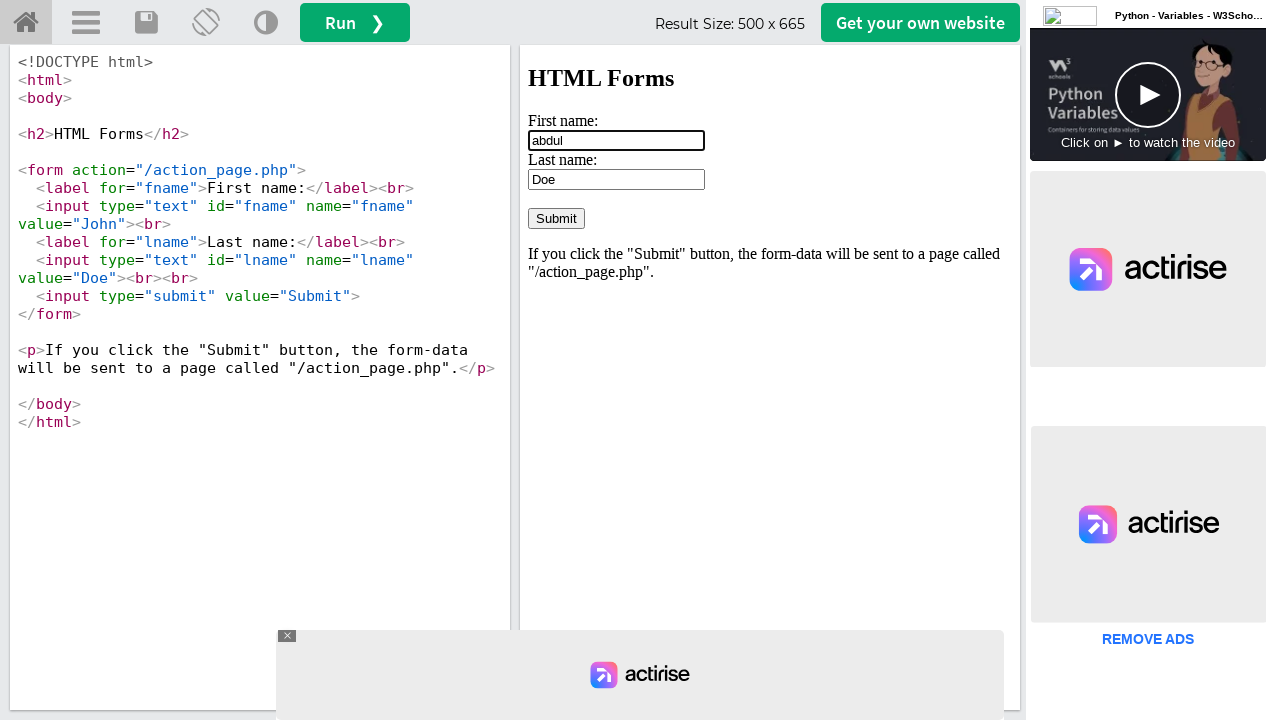

Cleared last name field on #iframeResult >> internal:control=enter-frame >> input[name='lname']
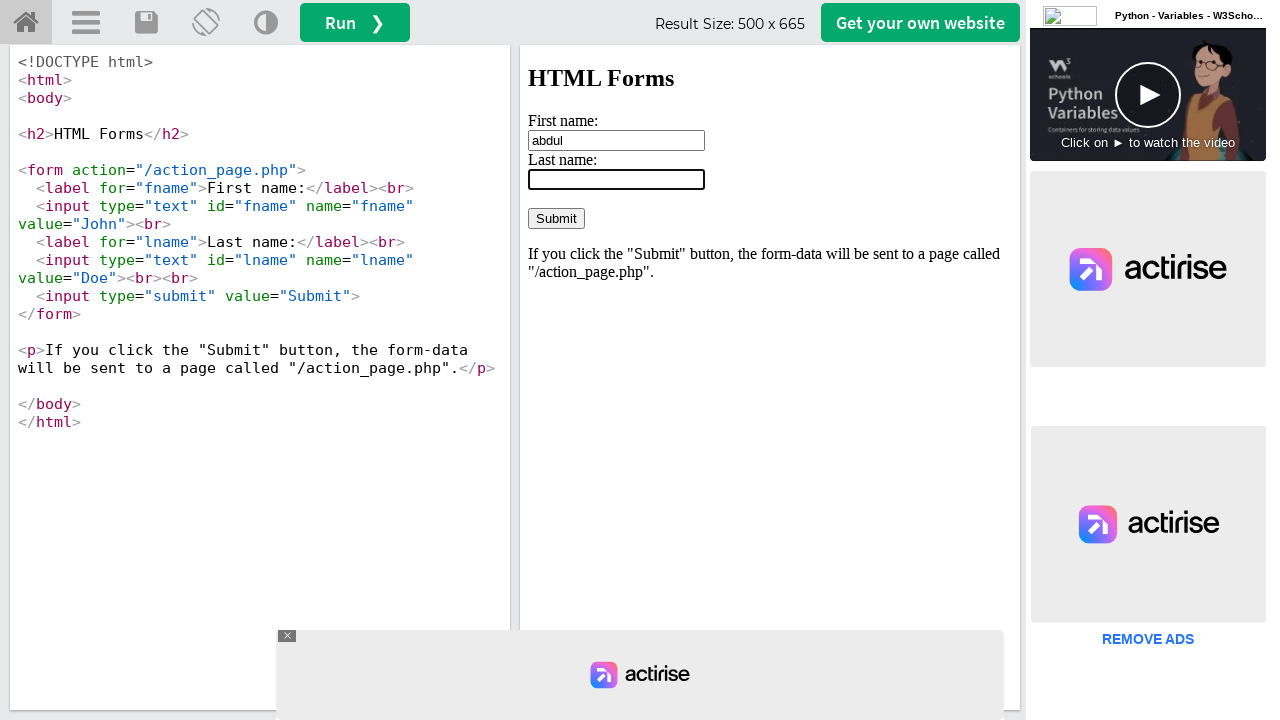

Filled last name field with 'kalam sir' on #iframeResult >> internal:control=enter-frame >> input[name='lname']
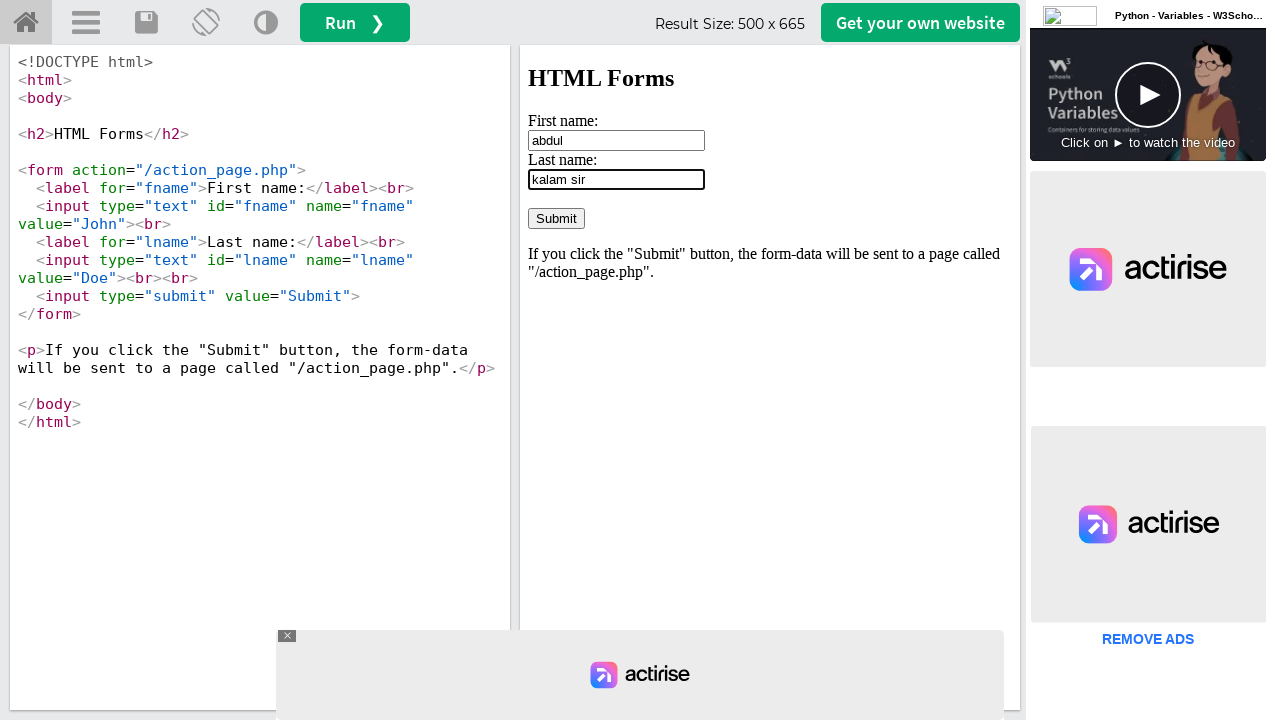

Clicked submit button to submit the form at (556, 218) on #iframeResult >> internal:control=enter-frame >> input[value='Submit']
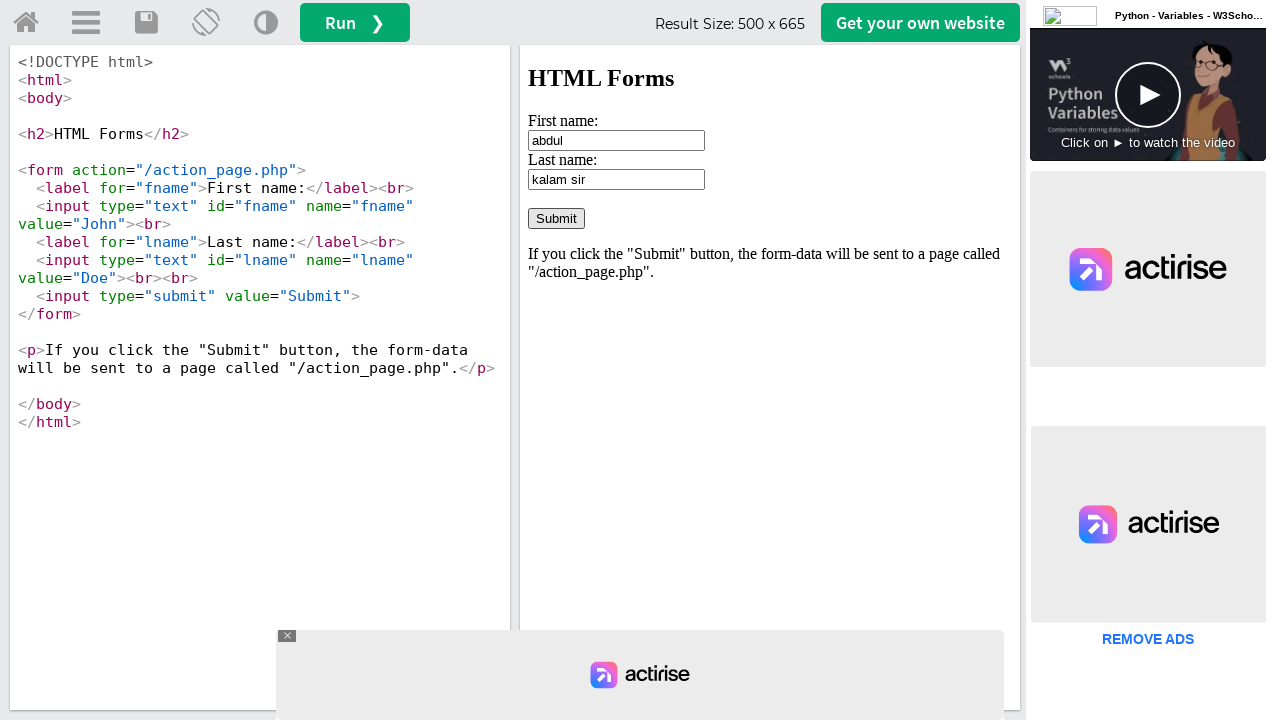

Waited 2000ms for form submission to complete
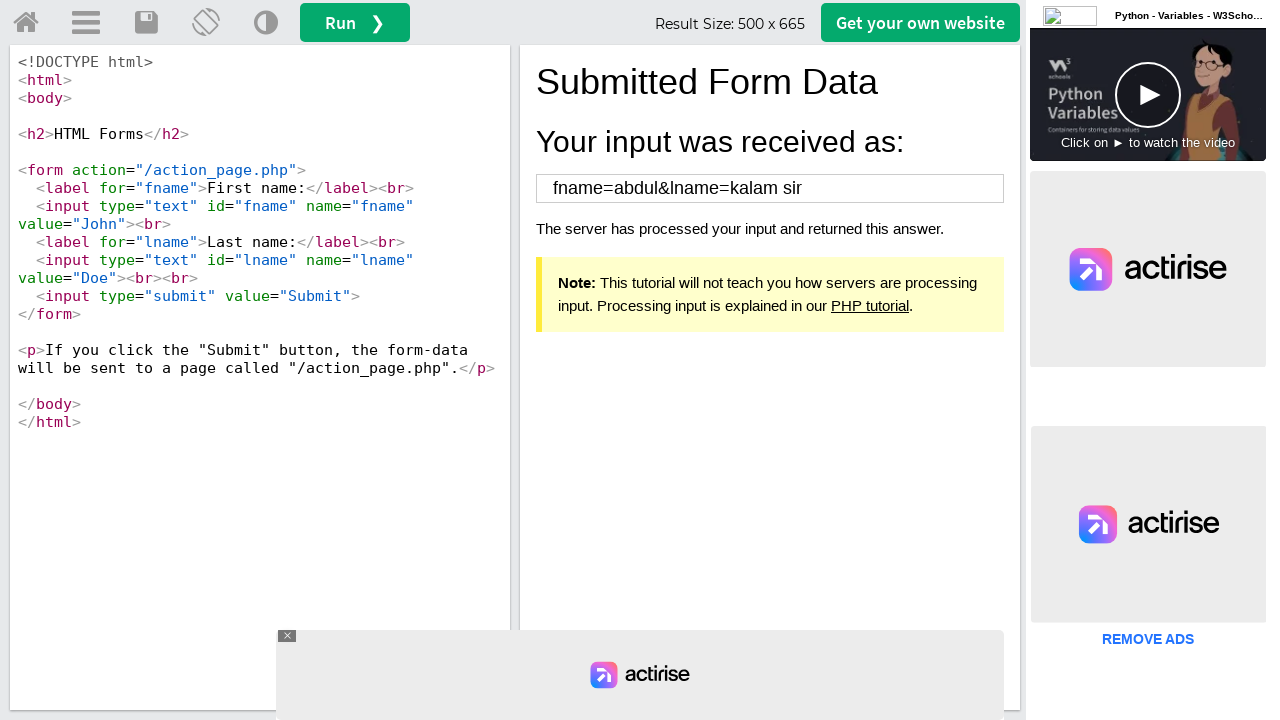

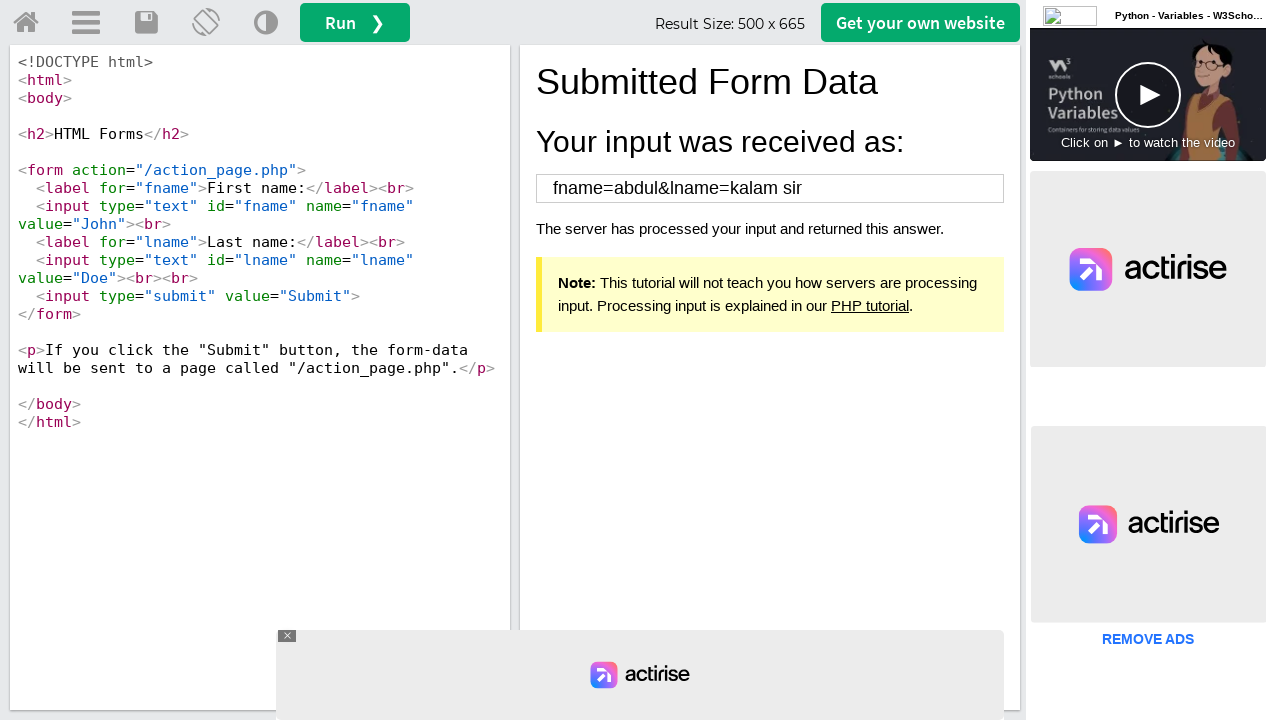